Tests a web form by entering text in an input field and clicking the submit button, then verifies the success message

Starting URL: https://www.selenium.dev/selenium/web/web-form.html

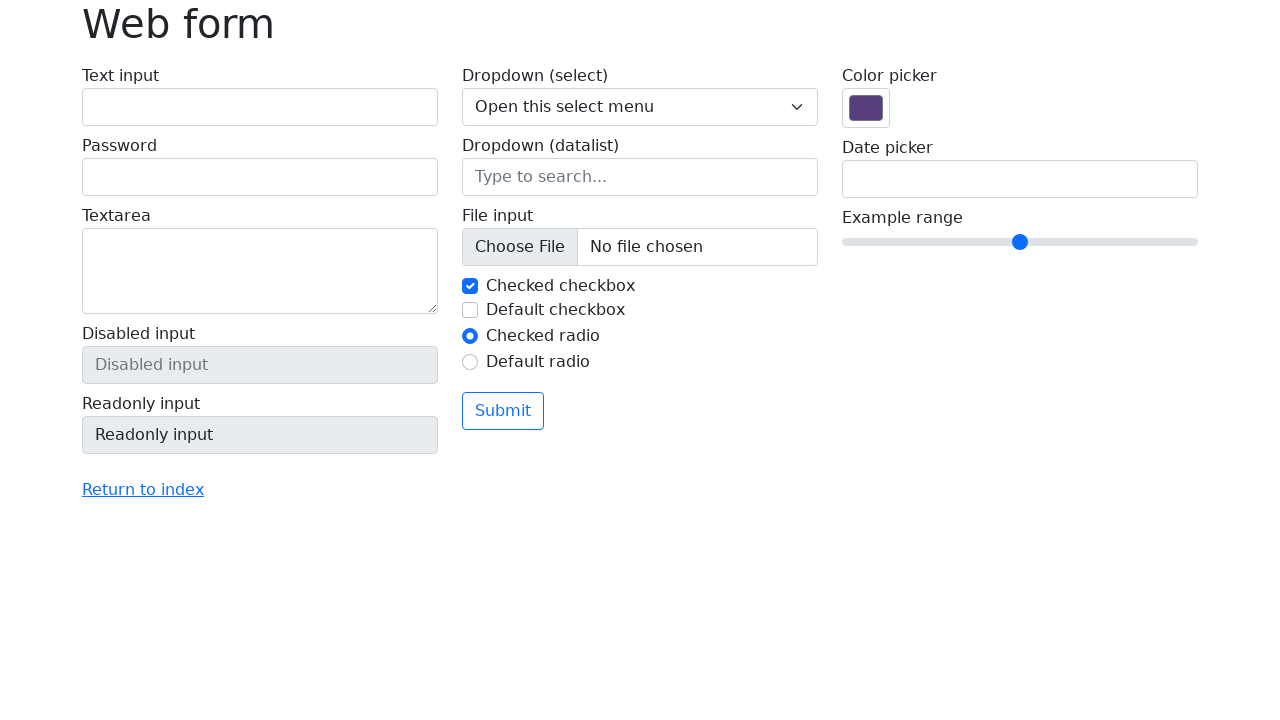

Filled text input field with 'Selenium' on input[name='my-text']
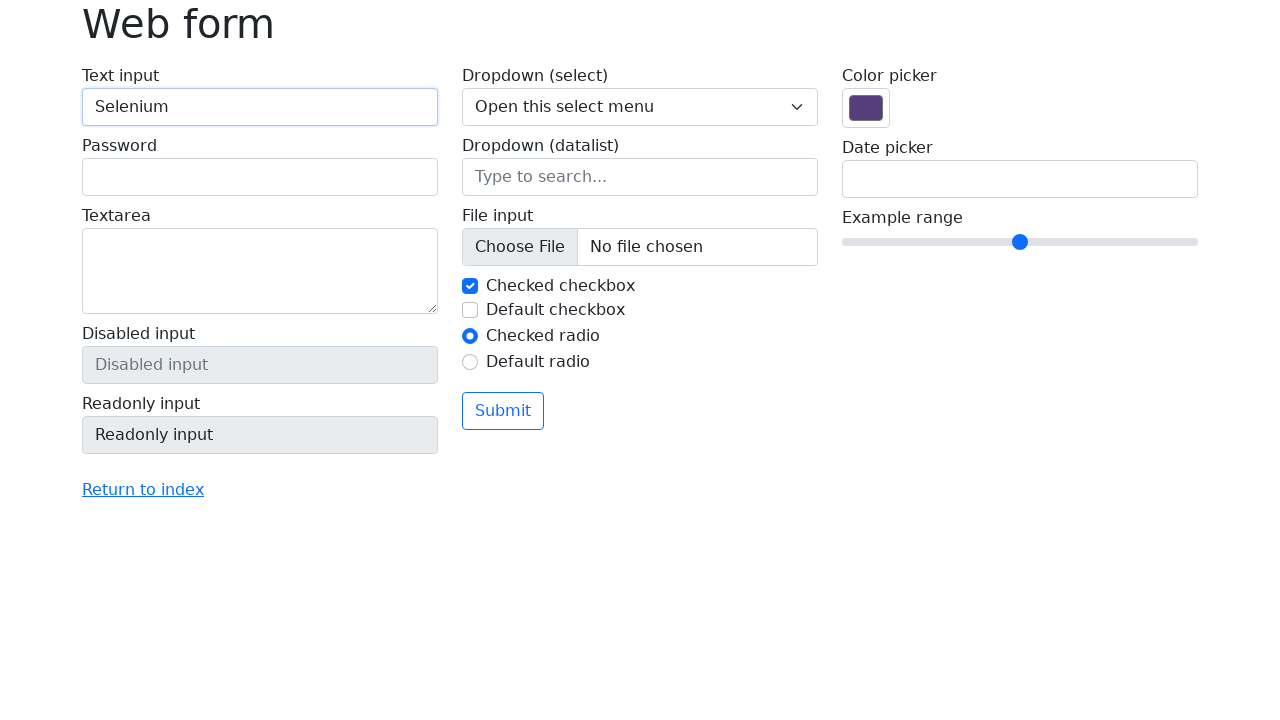

Clicked the submit button at (503, 411) on button
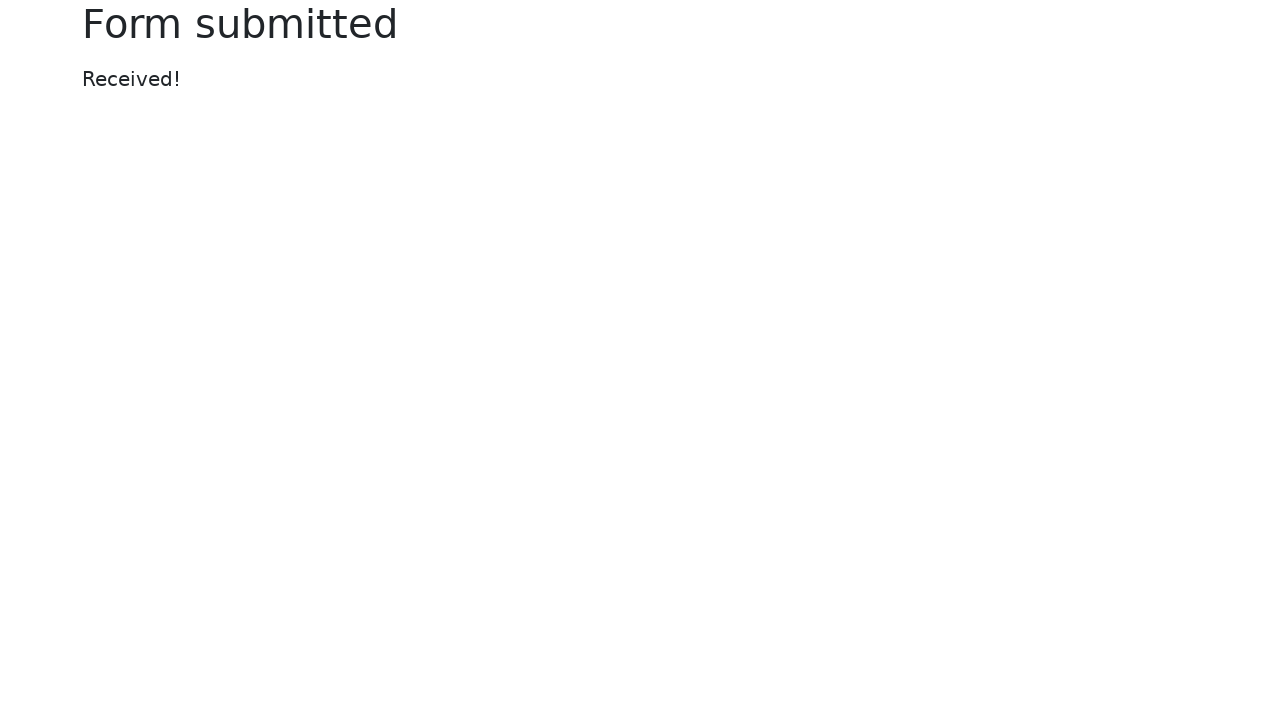

Success message appeared on the page
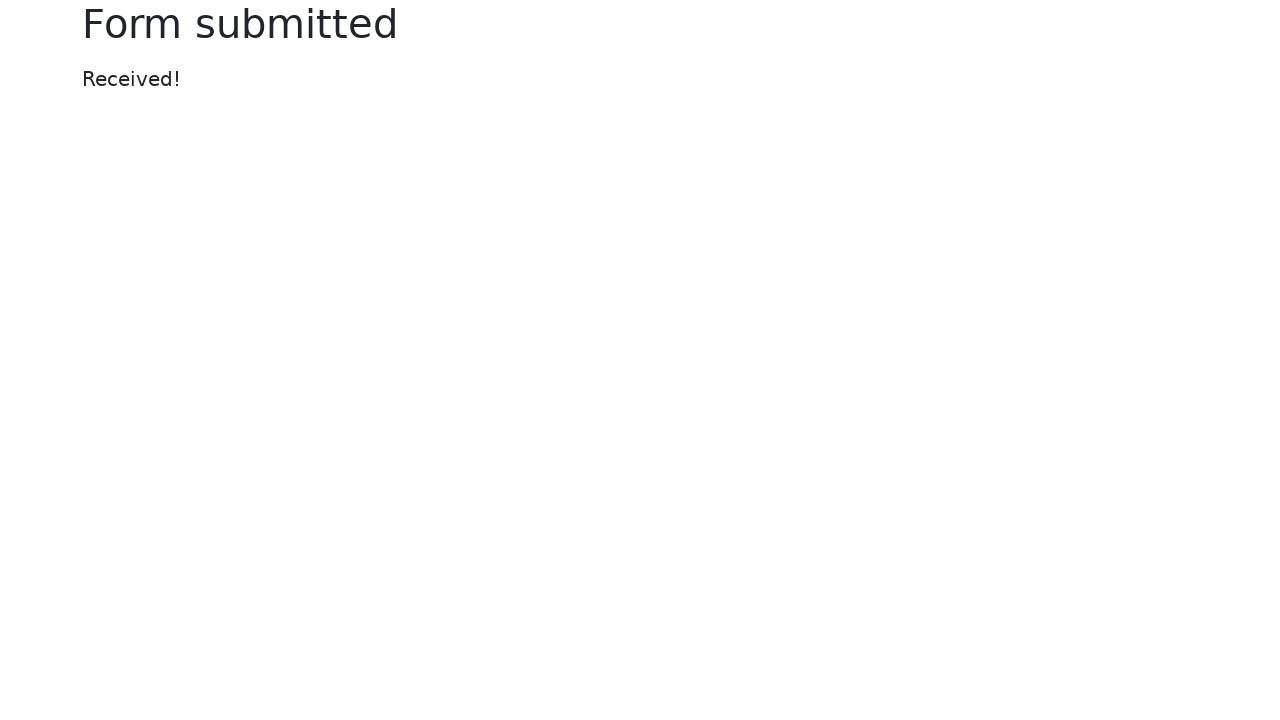

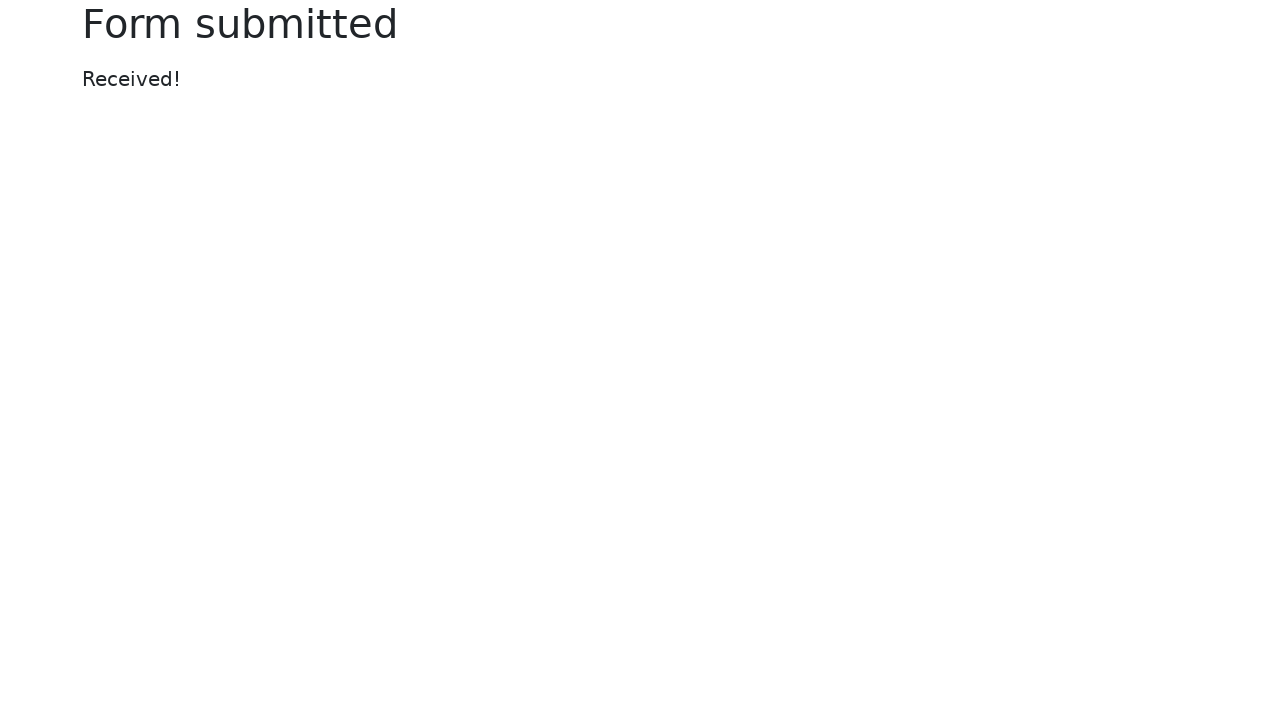